Tests a text box form by filling in user name, email, and current address fields, then uses keyboard shortcuts (Ctrl+A, Ctrl+C, Tab, Ctrl+V) to copy the current address to the permanent address field.

Starting URL: https://demoqa.com/text-box

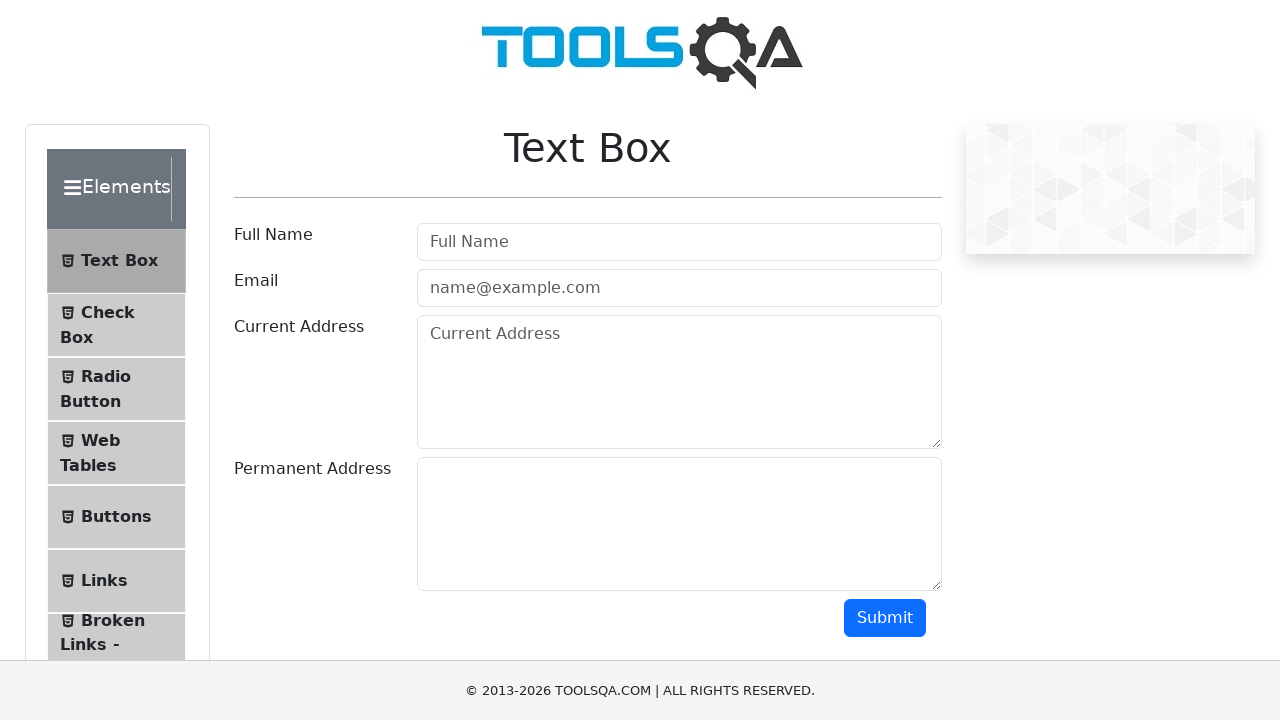

Filled user name field with 'Rajendra Babu' on #userName
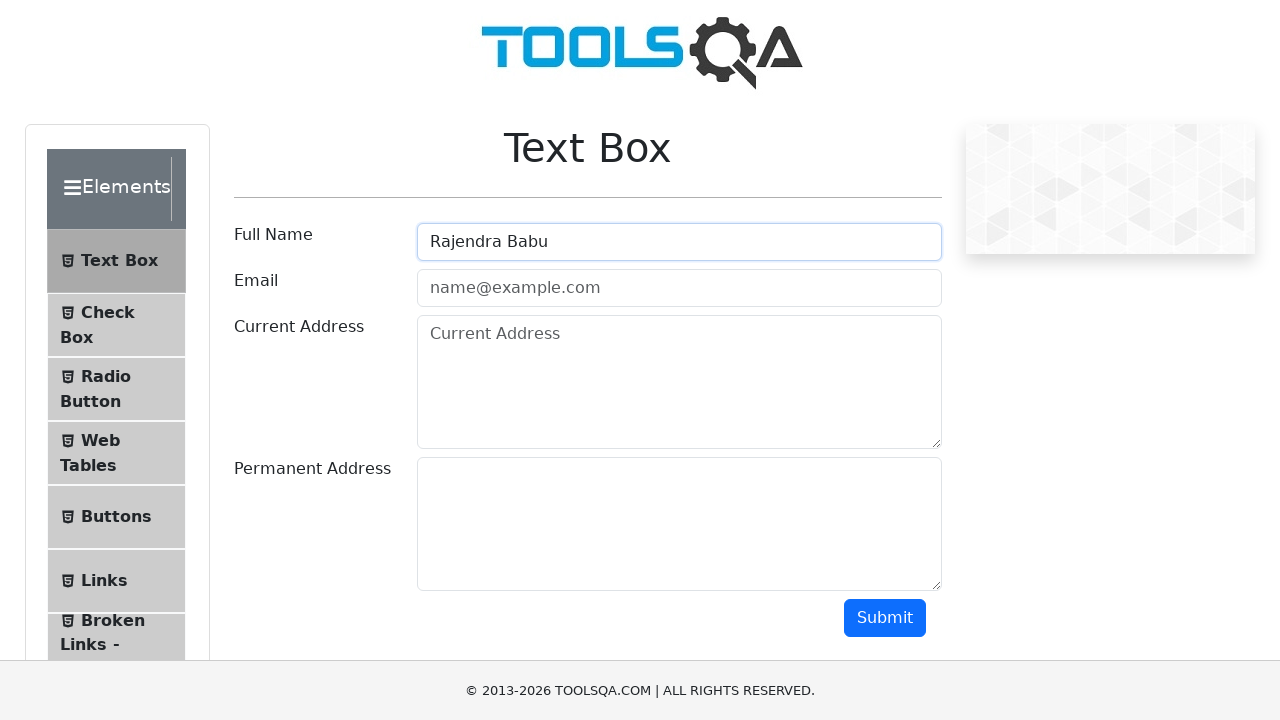

Filled user email field with 'RajendraBabu@gmail.com' on #userEmail
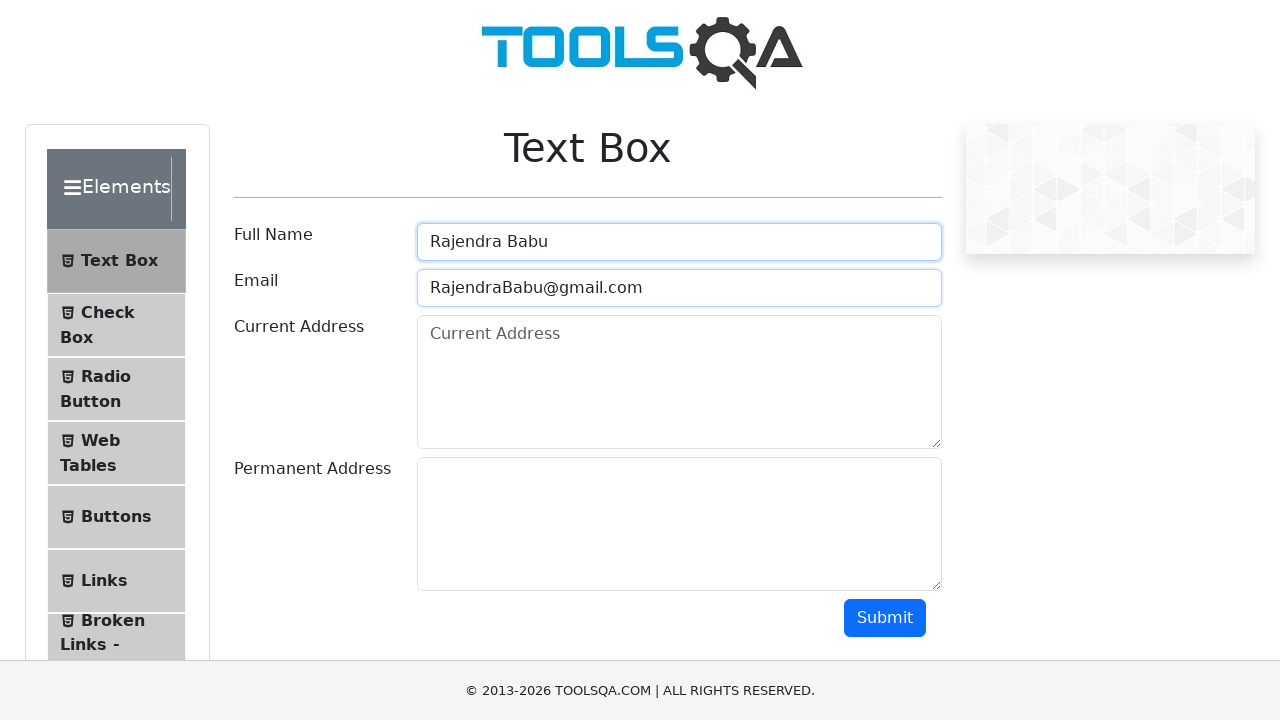

Filled current address field with '123, Cross1 , Street2 , Bangalore' on #currentAddress
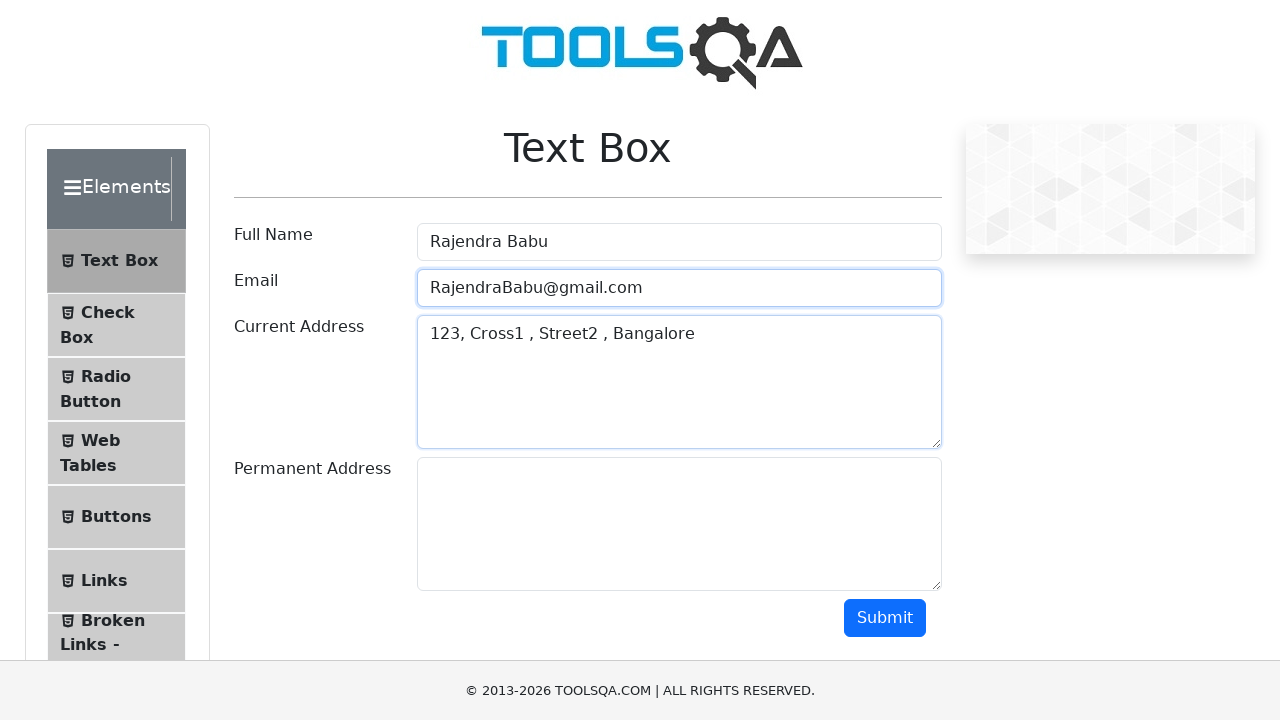

Selected all text in current address field using Ctrl+A
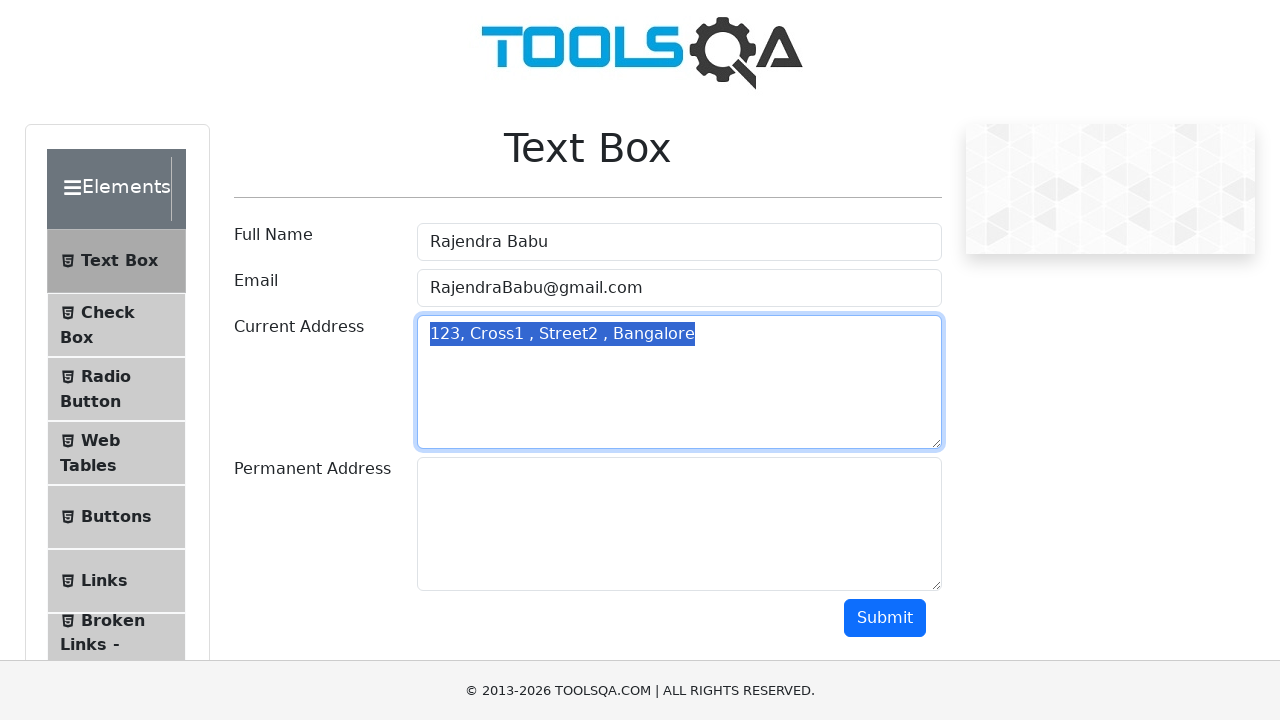

Copied current address text using Ctrl+C
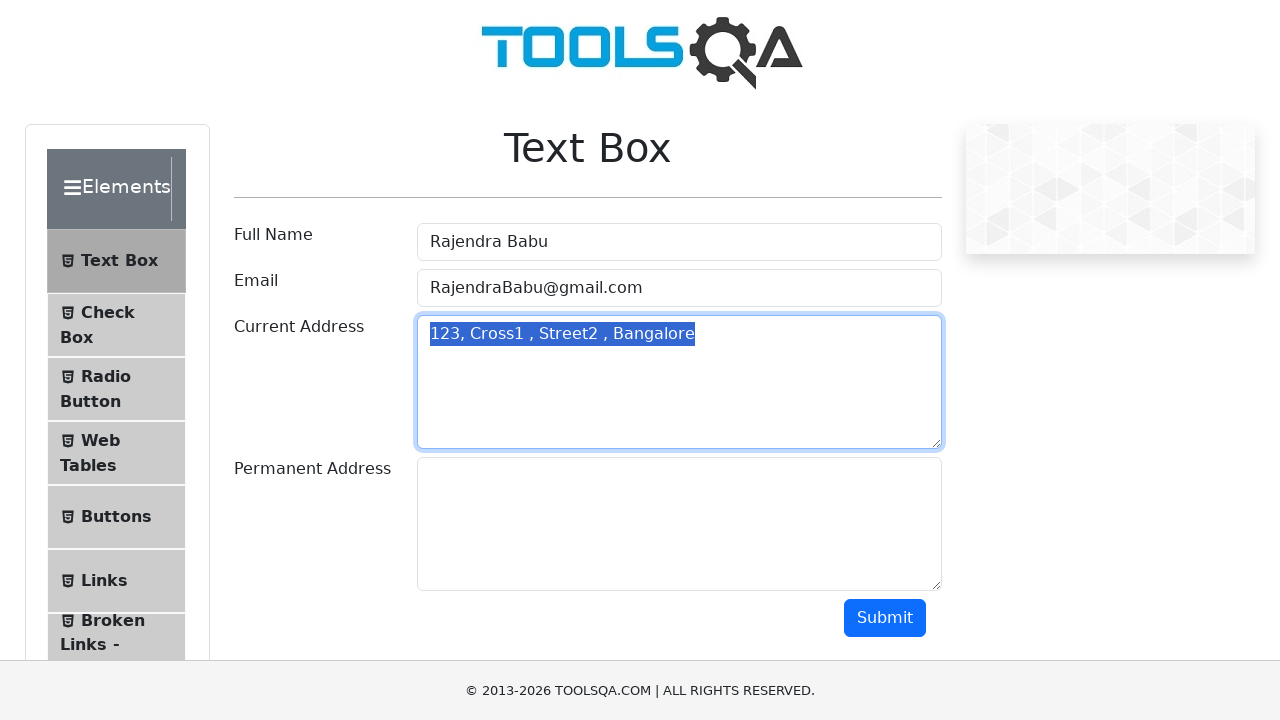

Pressed Tab to navigate to permanent address field
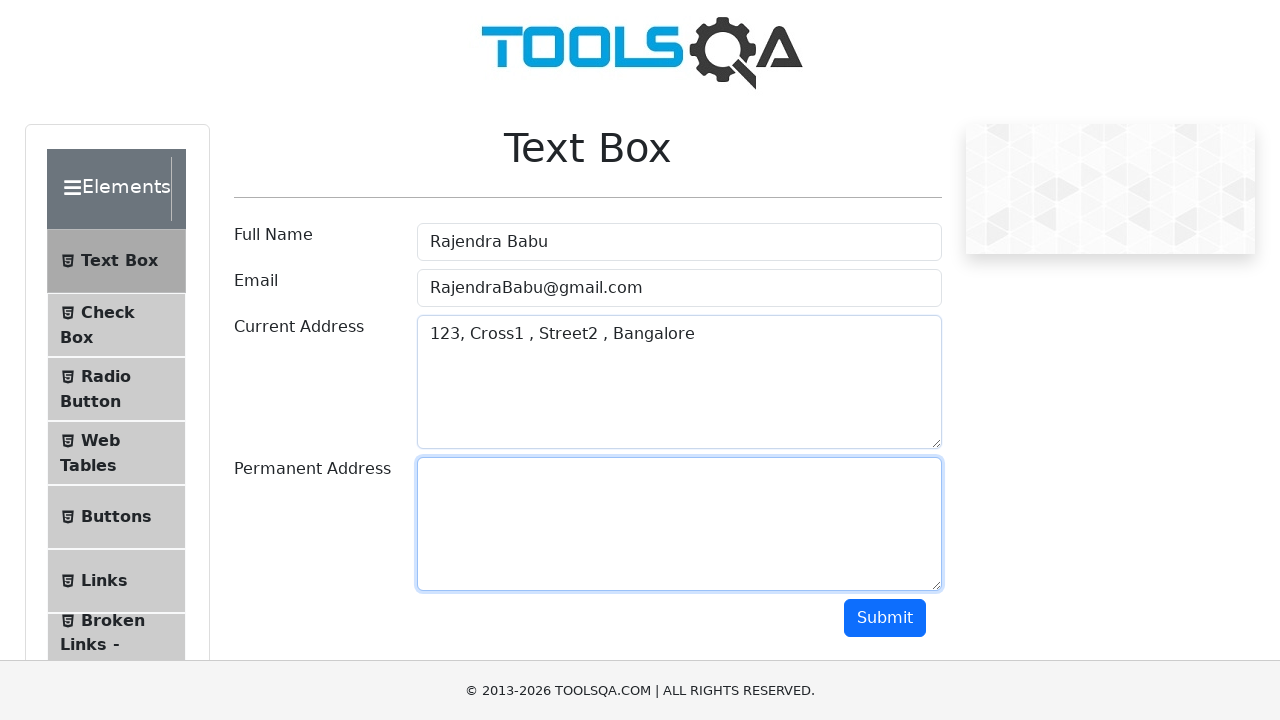

Pasted copied address text to permanent address field using Ctrl+V
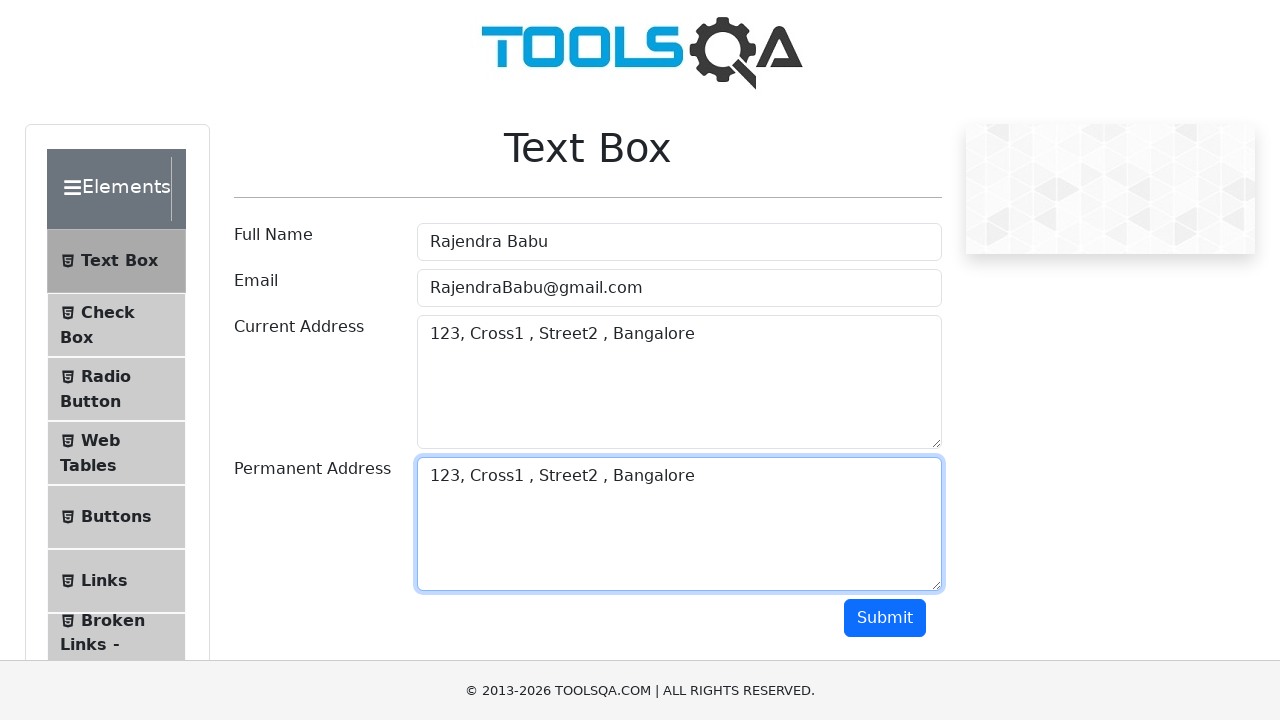

Verified permanent address field is present and ready
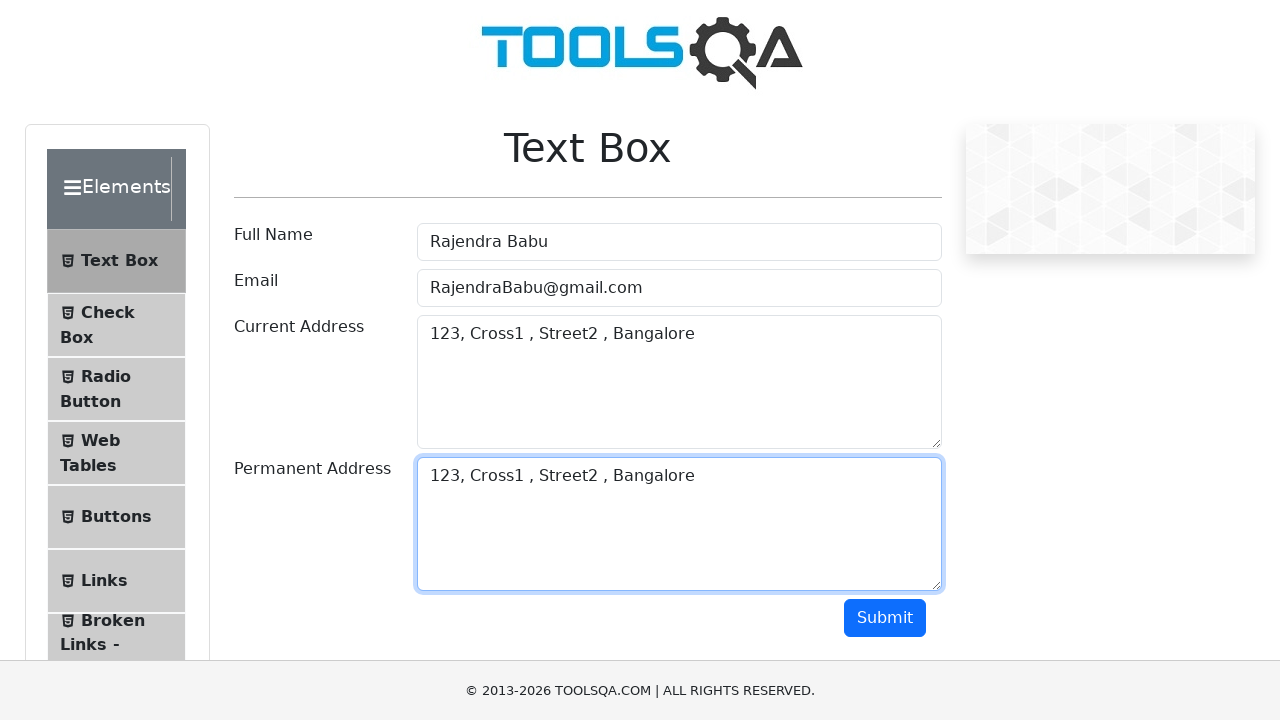

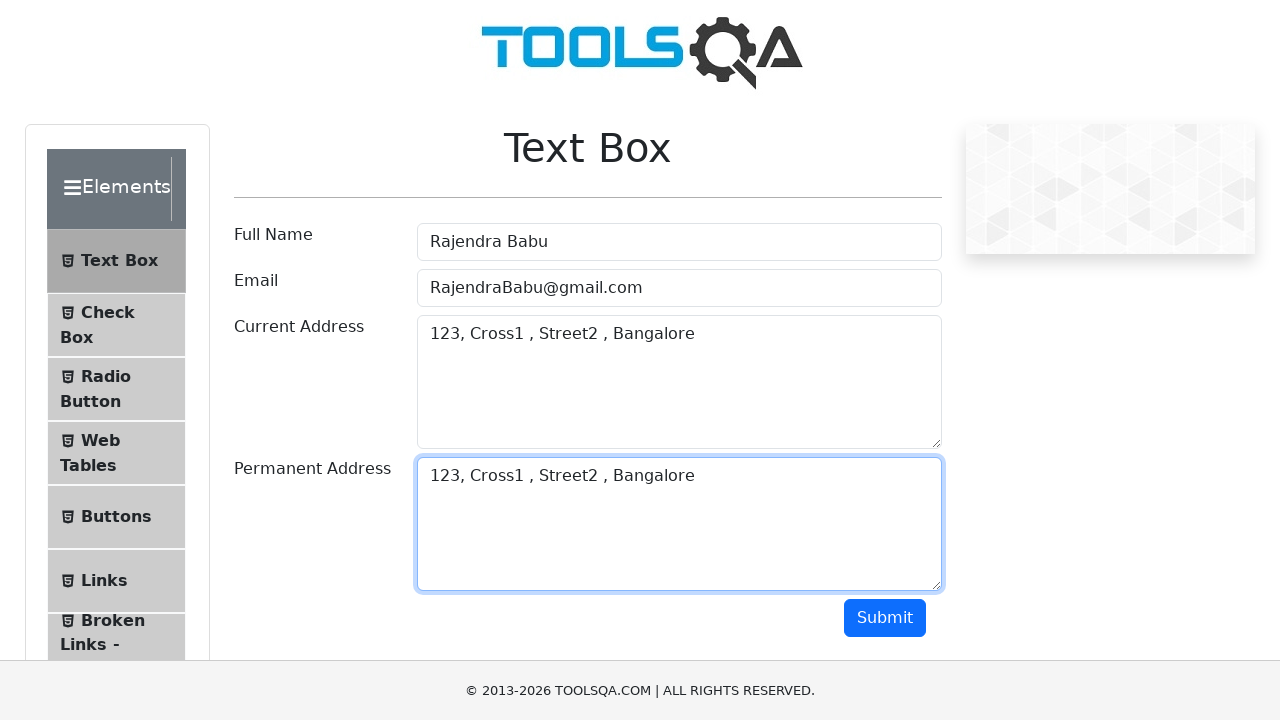